Tests selecting state and city from dropdown menus on the practice form.

Starting URL: https://demoqa.com/automation-practice-form

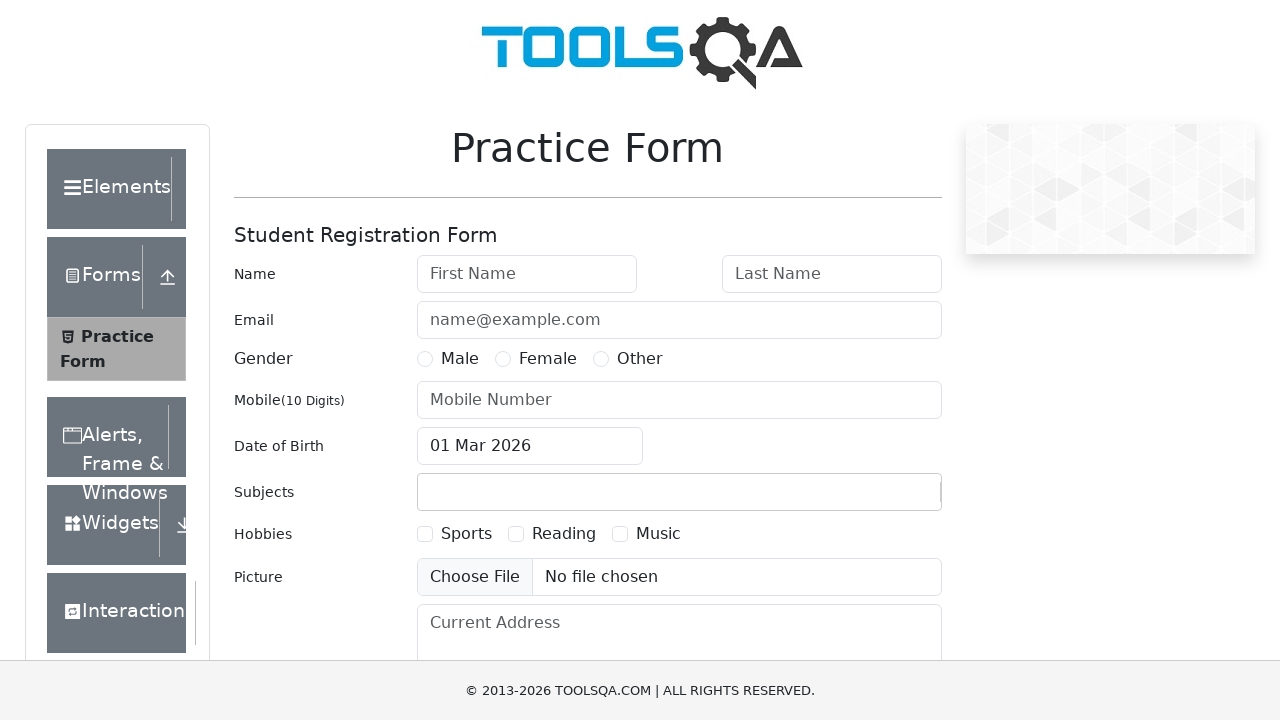

Scrolled down 400px to view dropdown menus
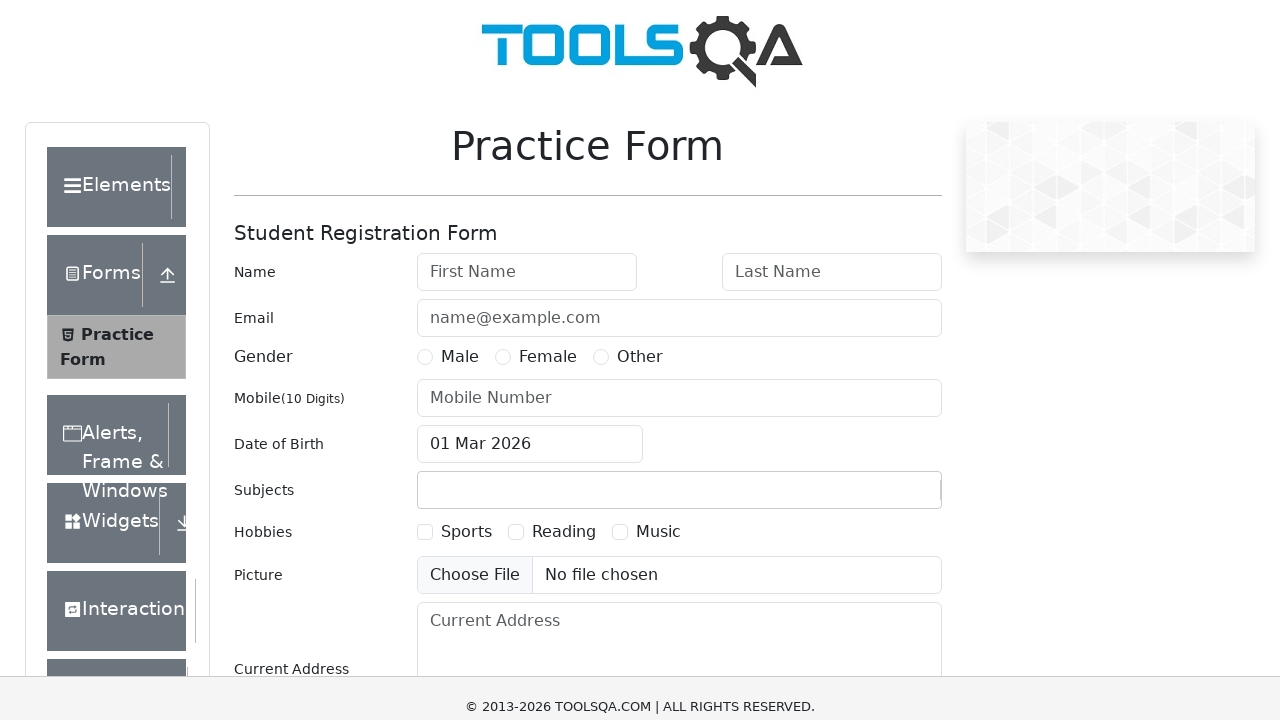

Clicked on state dropdown at (527, 437) on #state
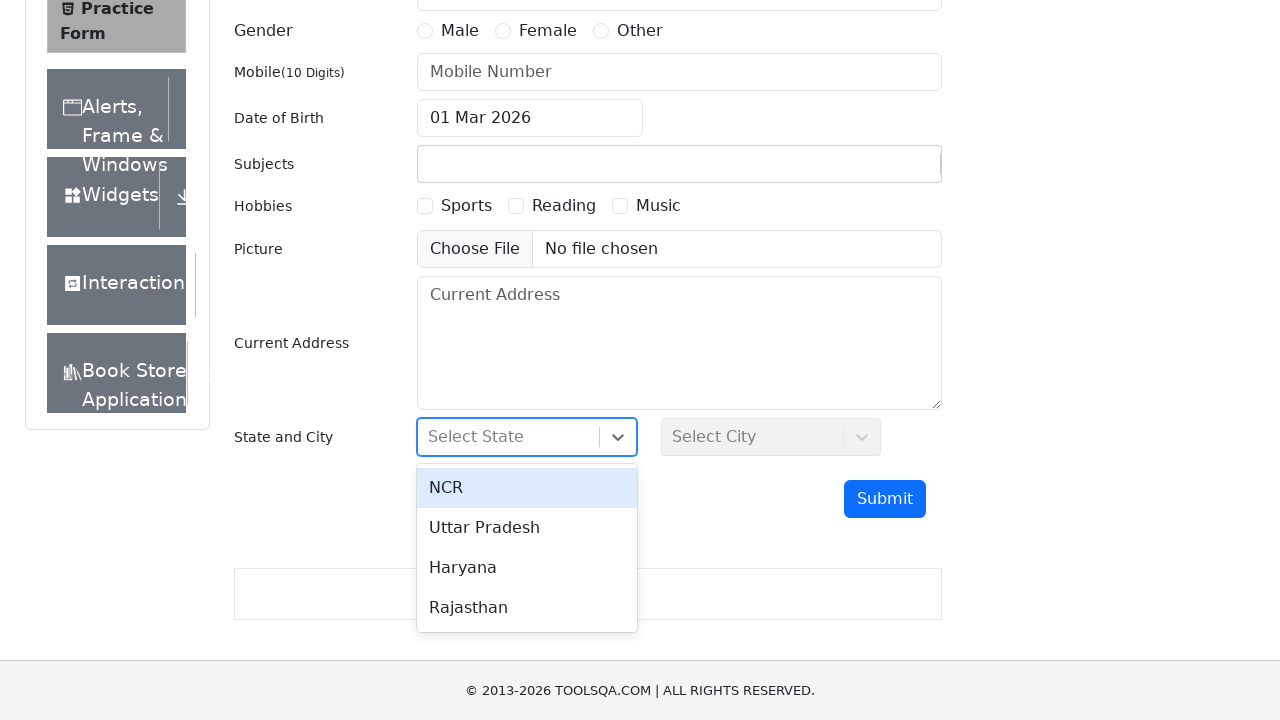

Selected NCR from state dropdown at (527, 488) on xpath=//div[text()='NCR']
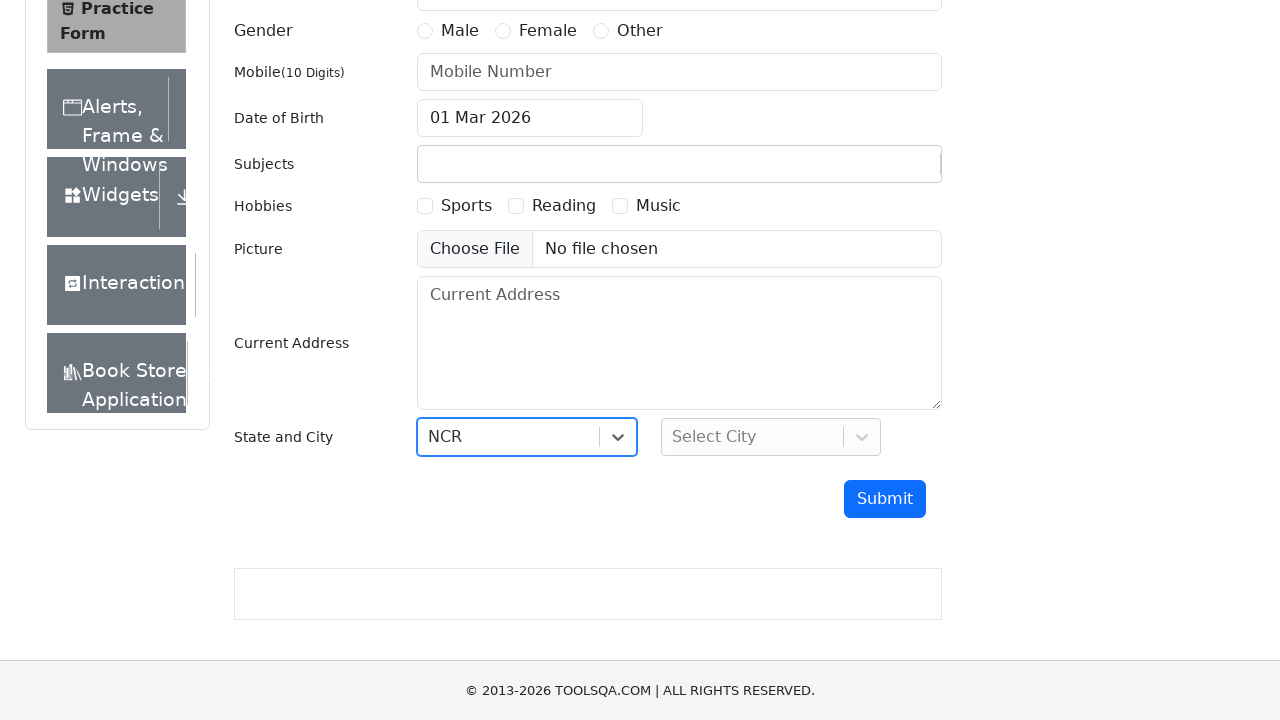

Clicked on city dropdown at (771, 437) on #city
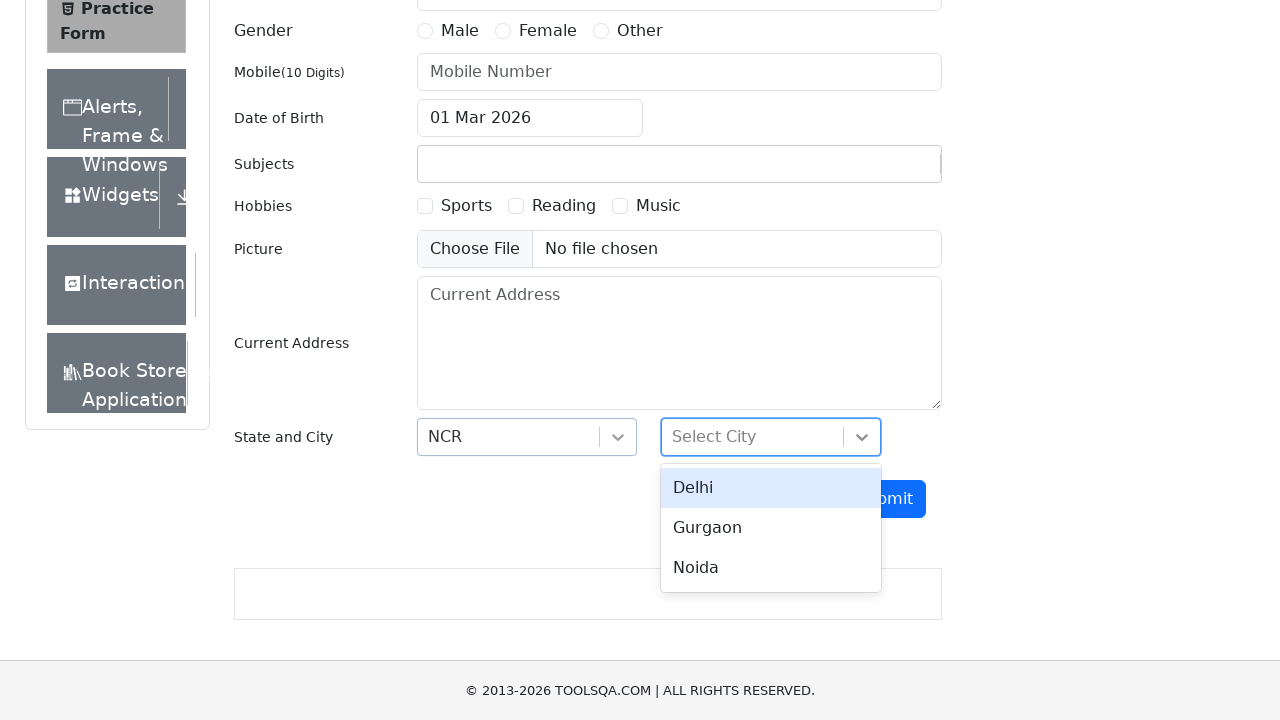

Scrolled down an additional 200px to view city options
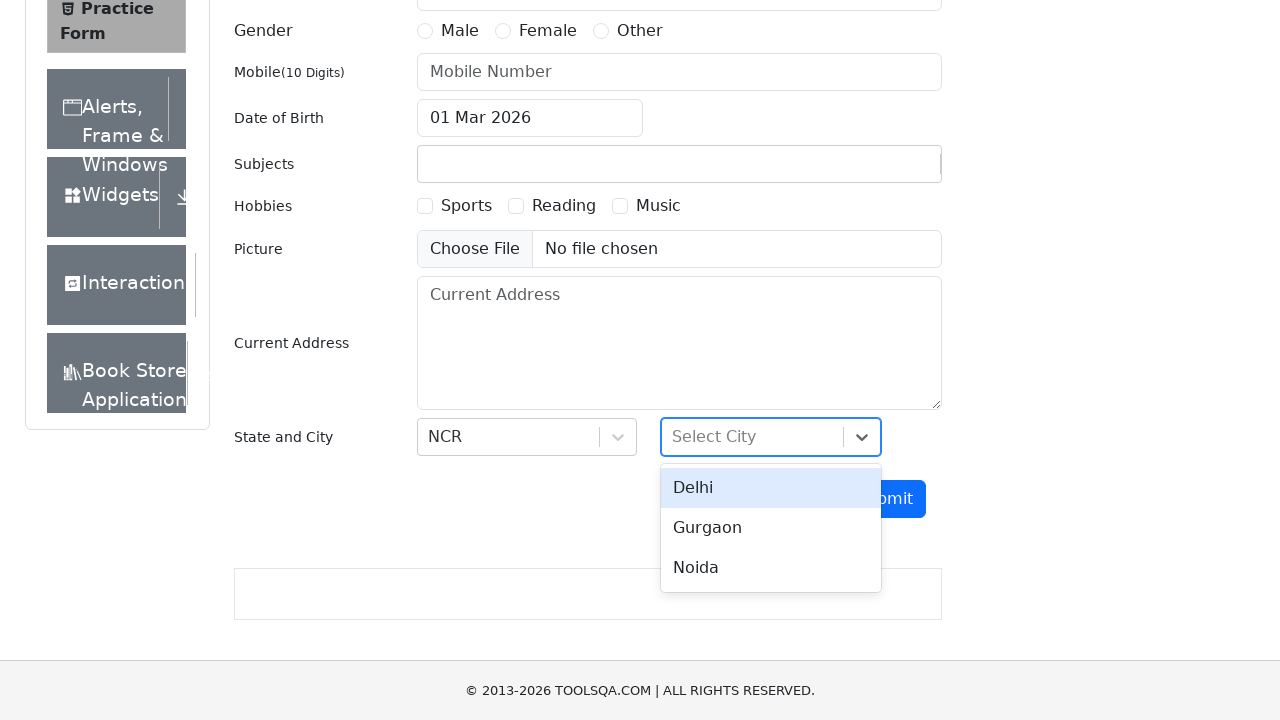

Selected Noida from city dropdown at (771, 568) on xpath=//div[text()='Noida']
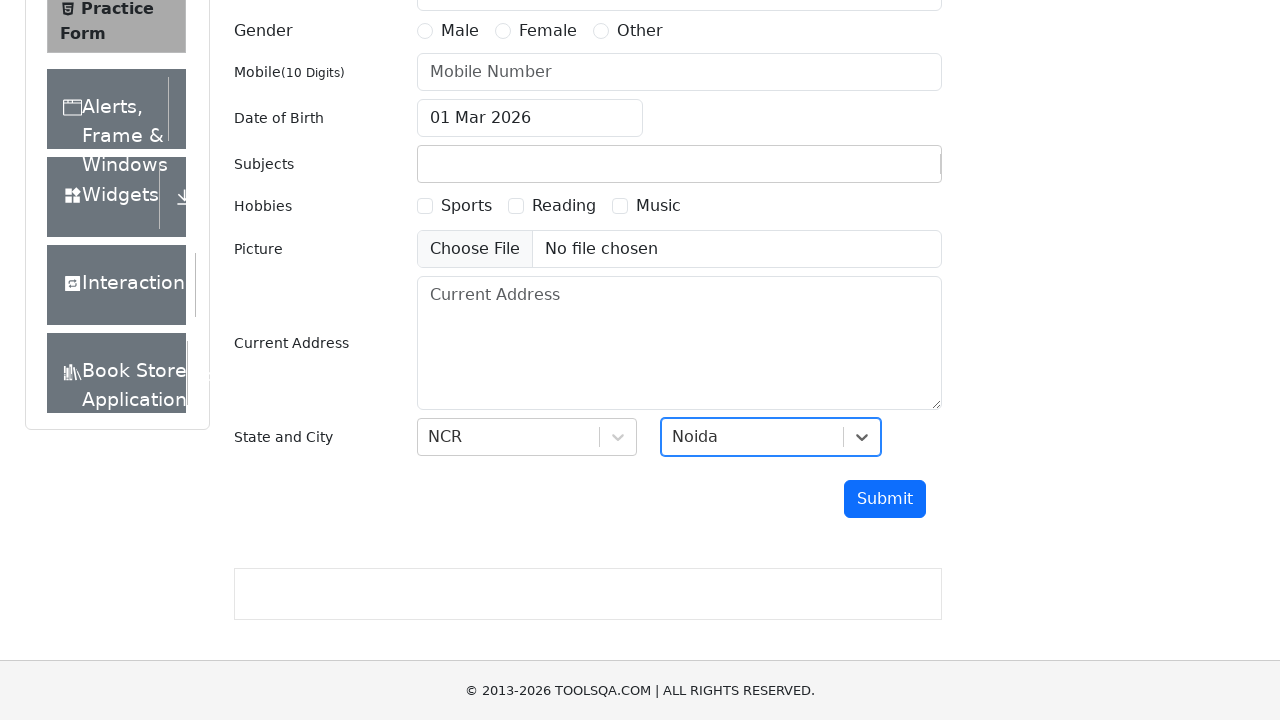

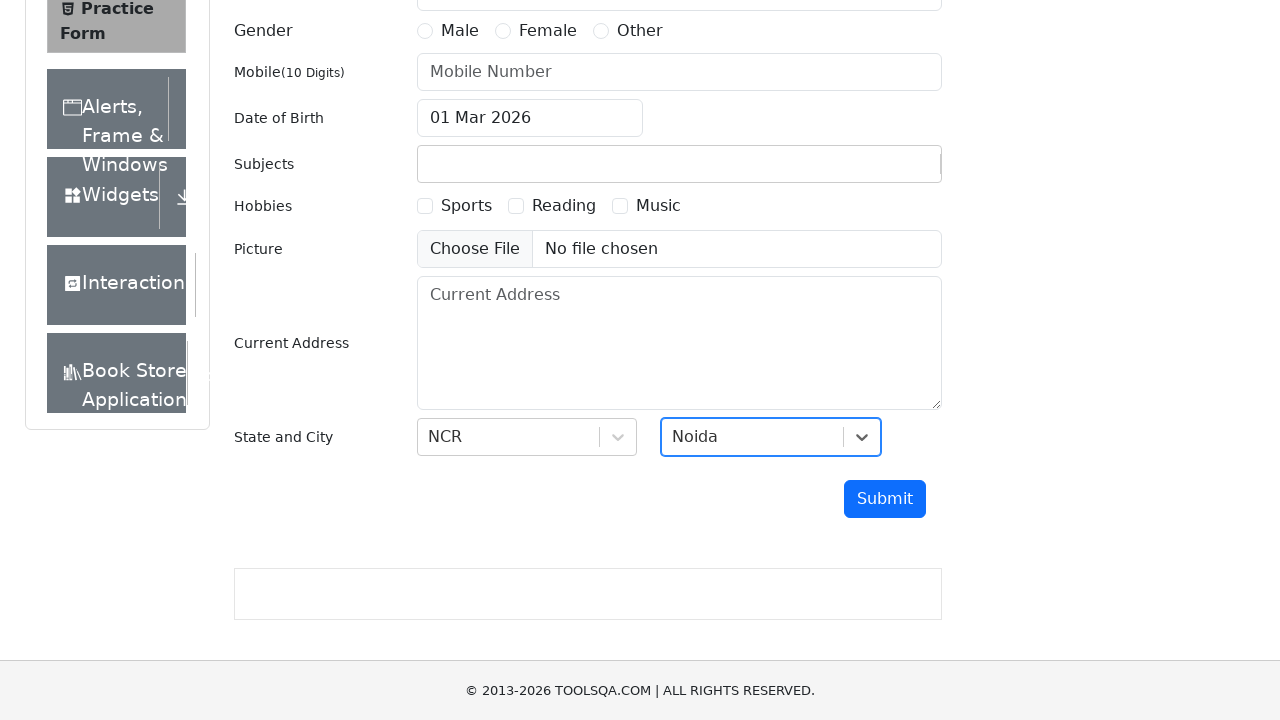